Tests country selection dropdown functionality by clicking to open the dropdown and selecting a specific country (India) from the list

Starting URL: https://www.dummyticket.com/dummy-ticket-for-visa-application/

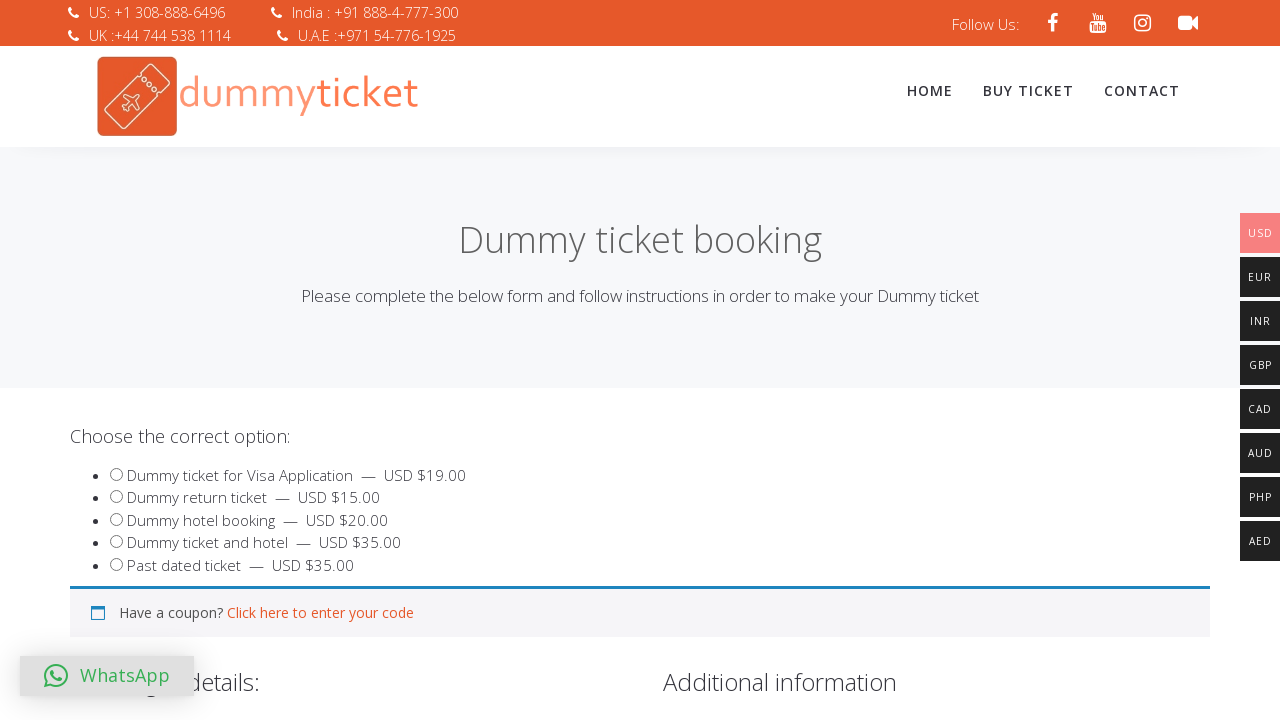

Clicked on country dropdown to open it at (344, 360) on span#select2-billing_country-container
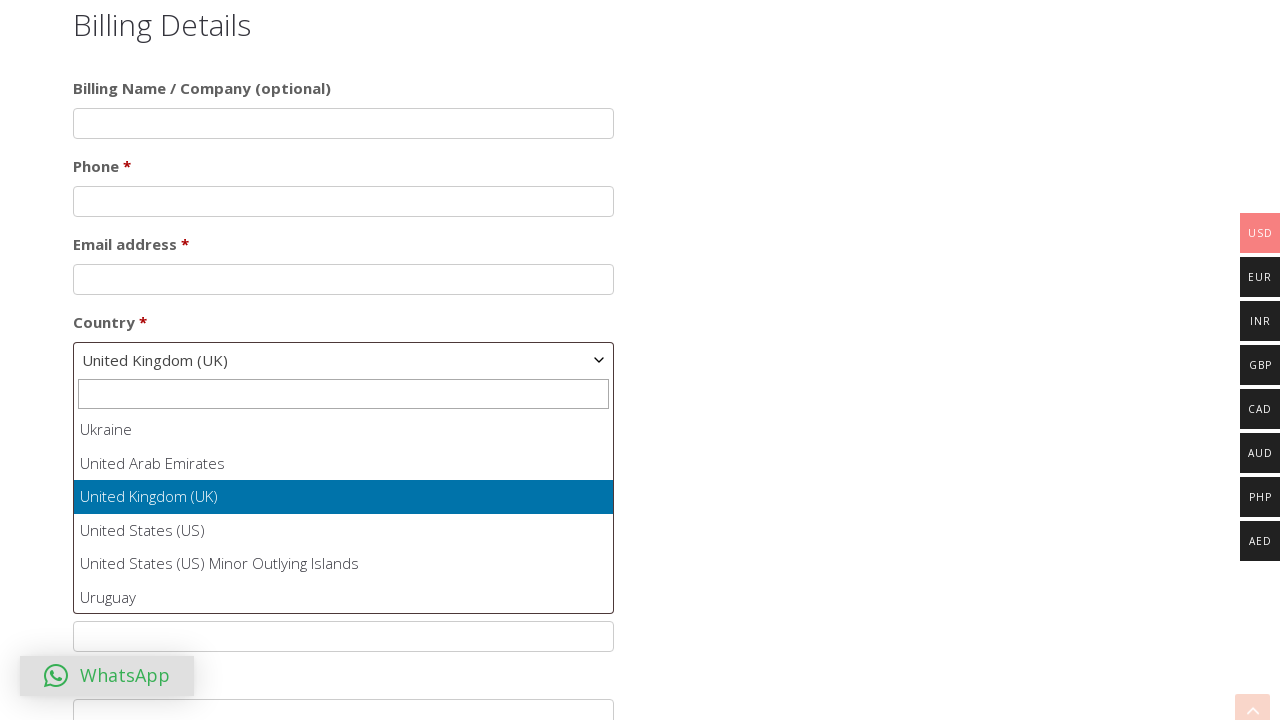

Dropdown options appeared and loaded
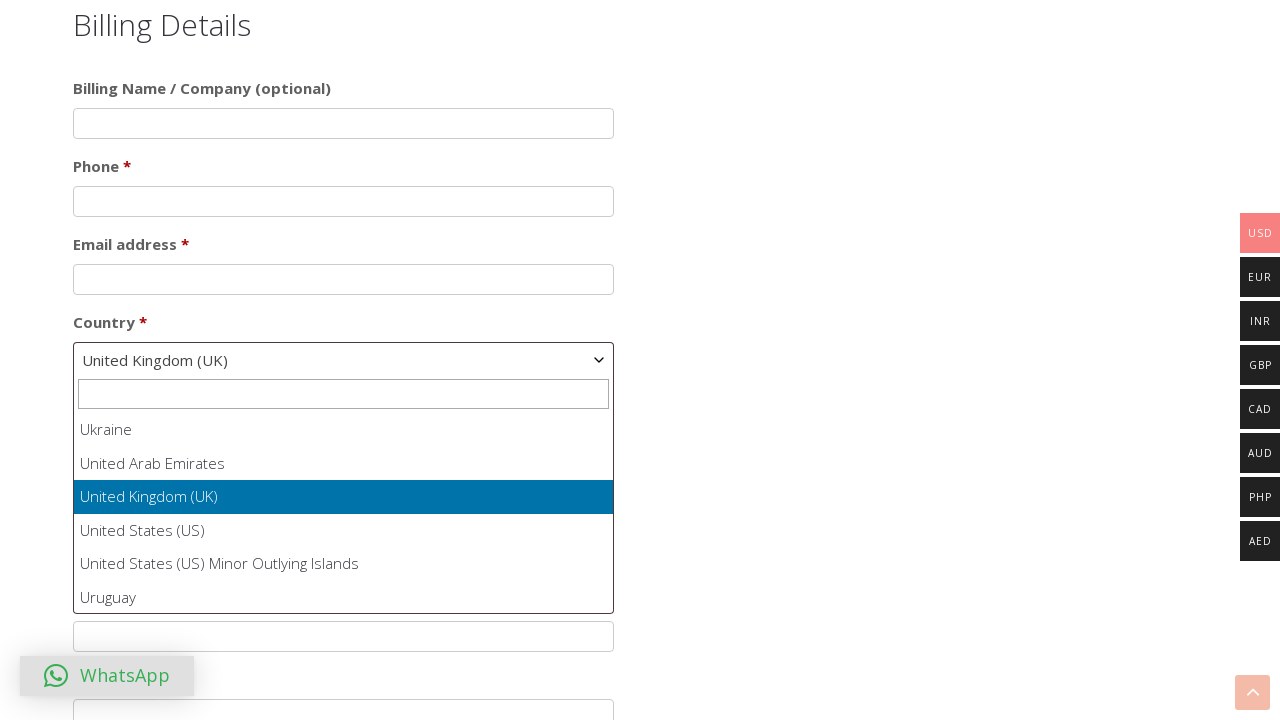

Selected India from the country dropdown list at (344, 512) on ul#select2-billing_country-results li:has-text('India')
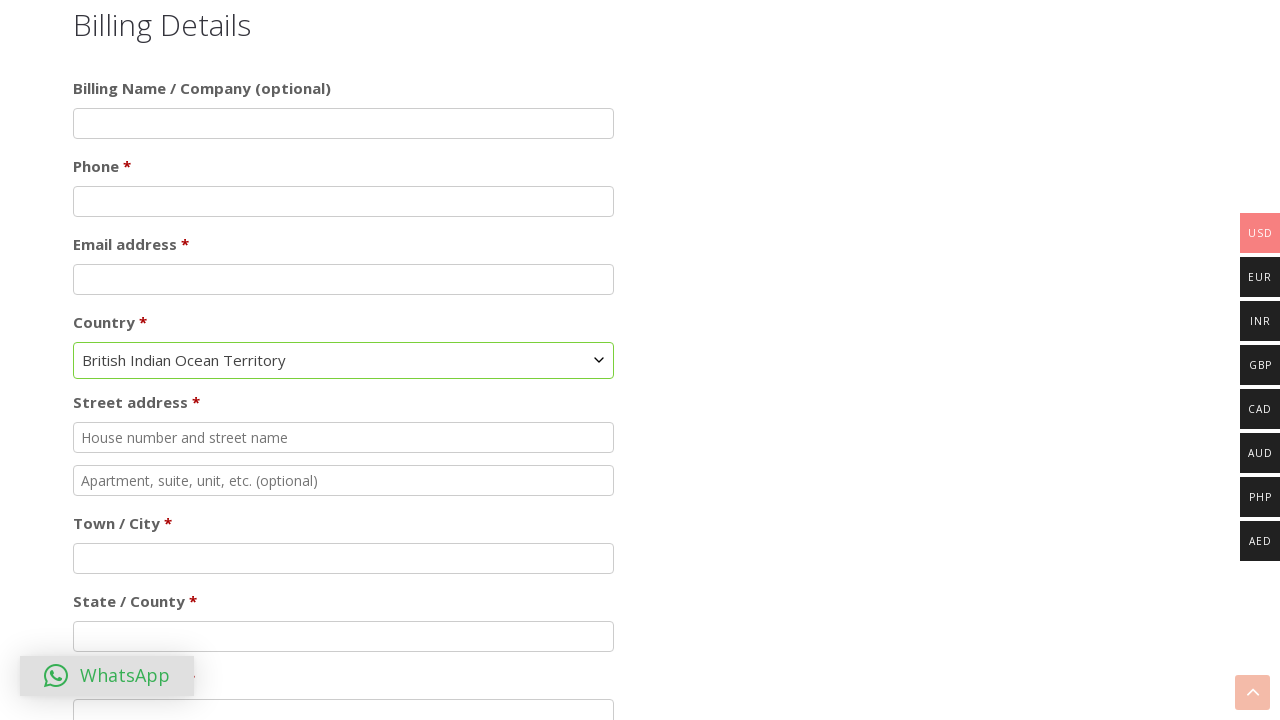

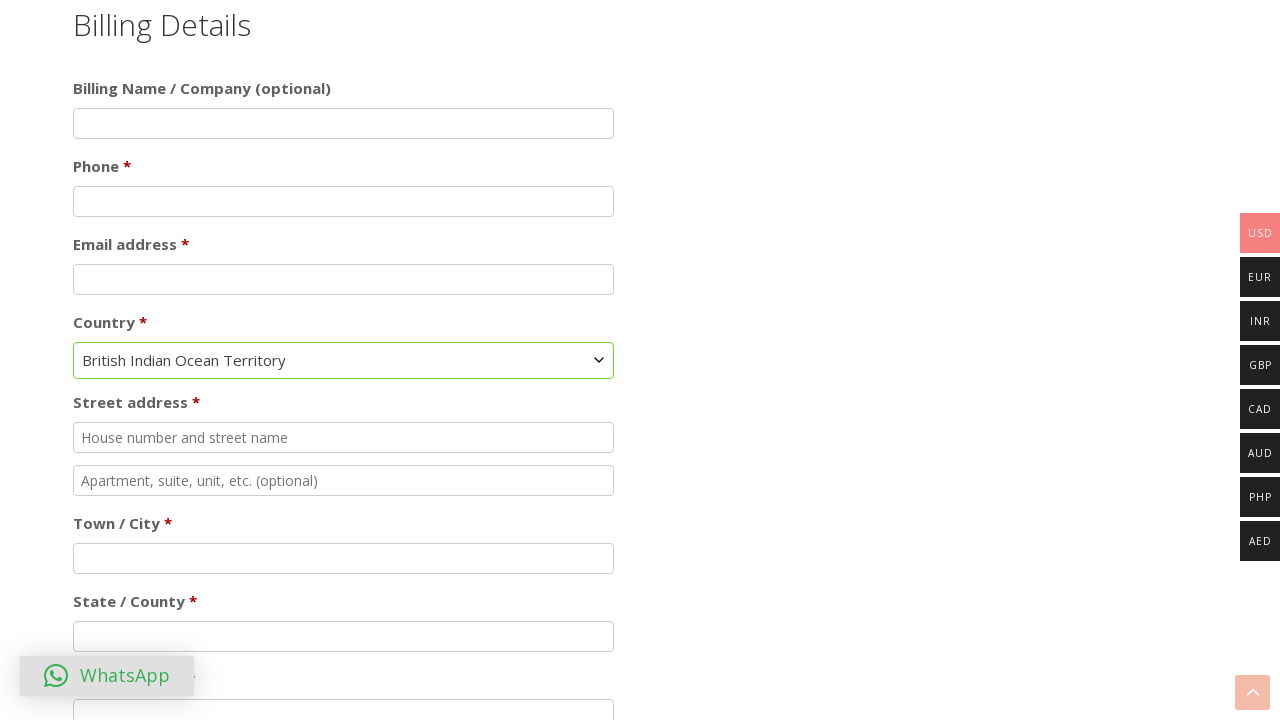